Tests switching between browser windows by clicking a link that opens a new window

Starting URL: http://the-internet.herokuapp.com/windows

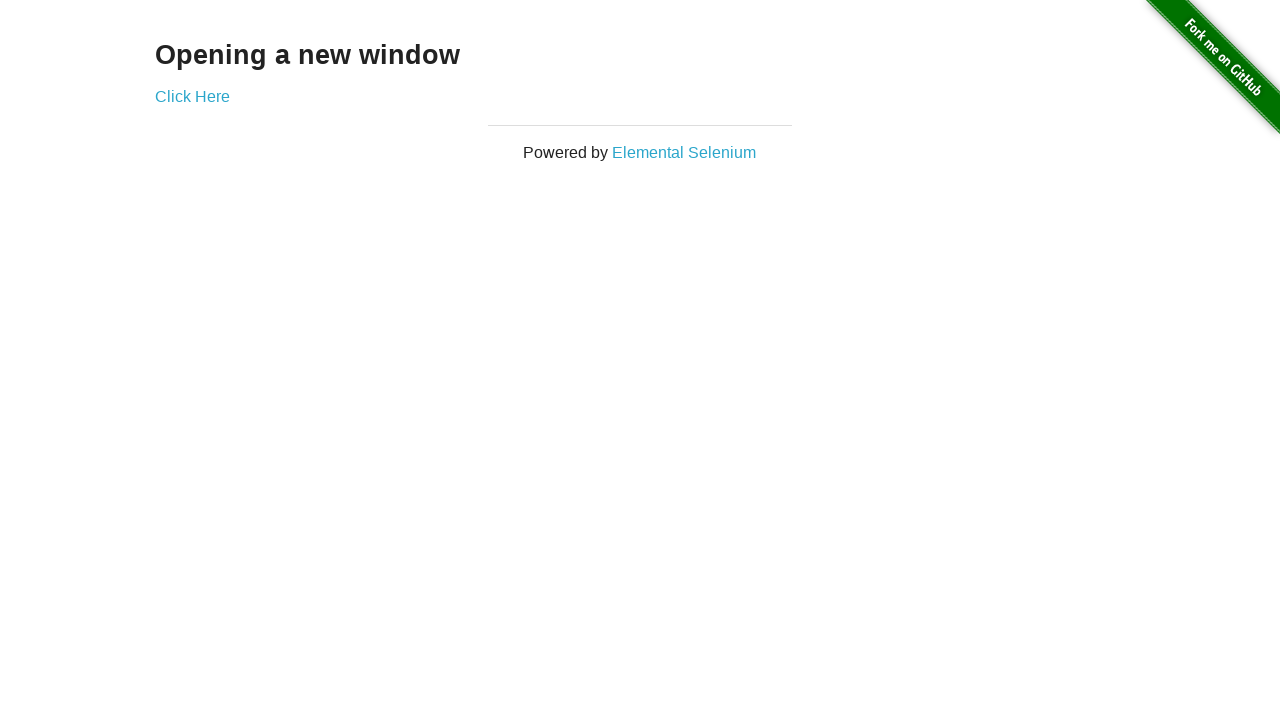

Clicked 'Click Here' link to open new window at (192, 96) on text=Click Here
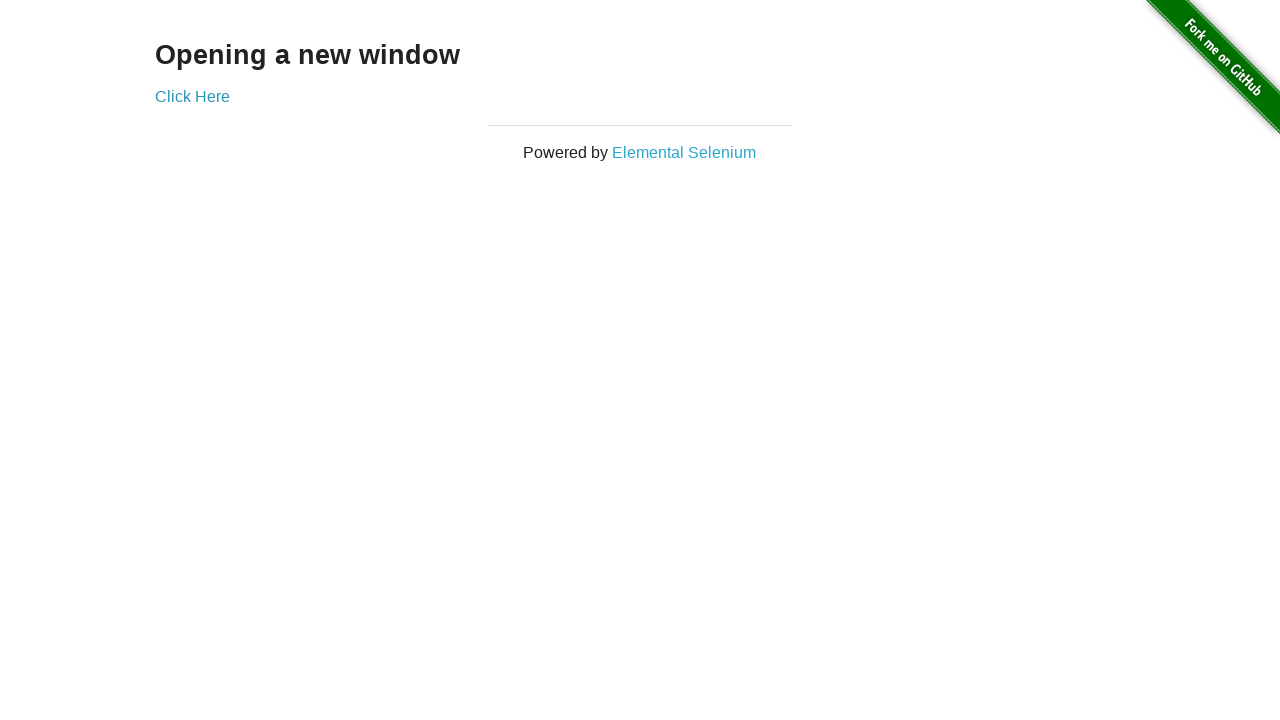

New window opened and captured
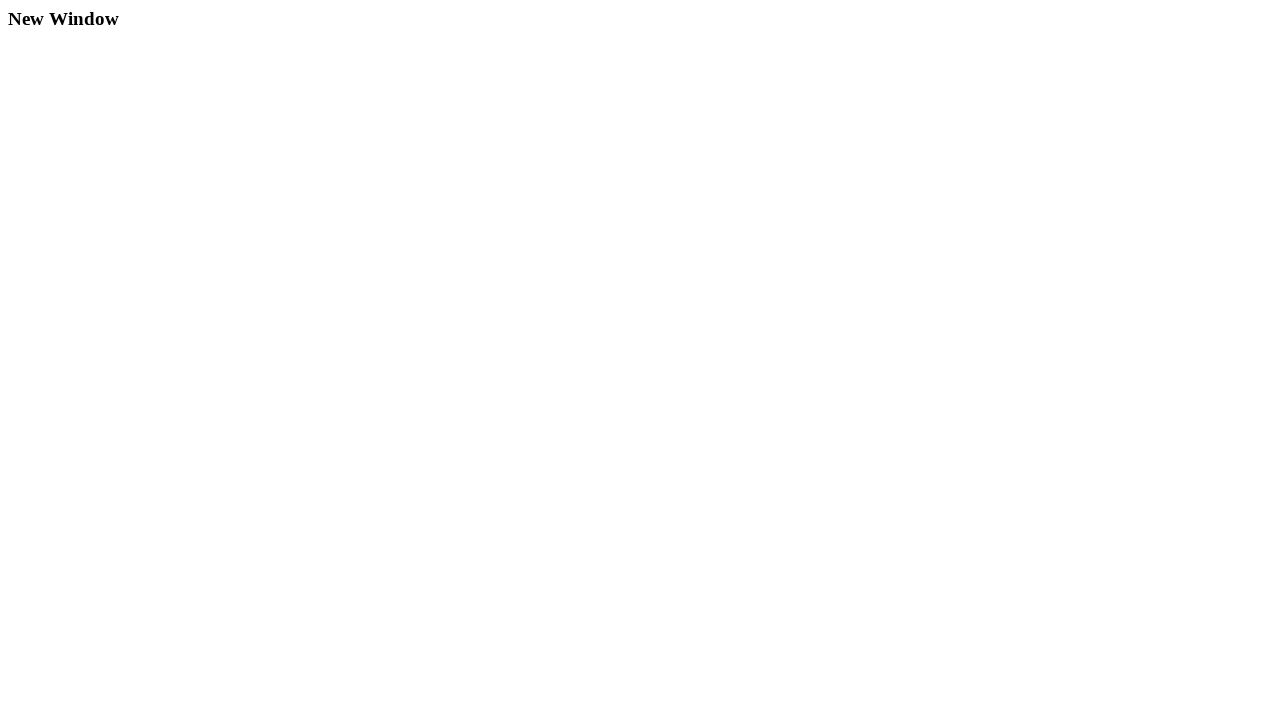

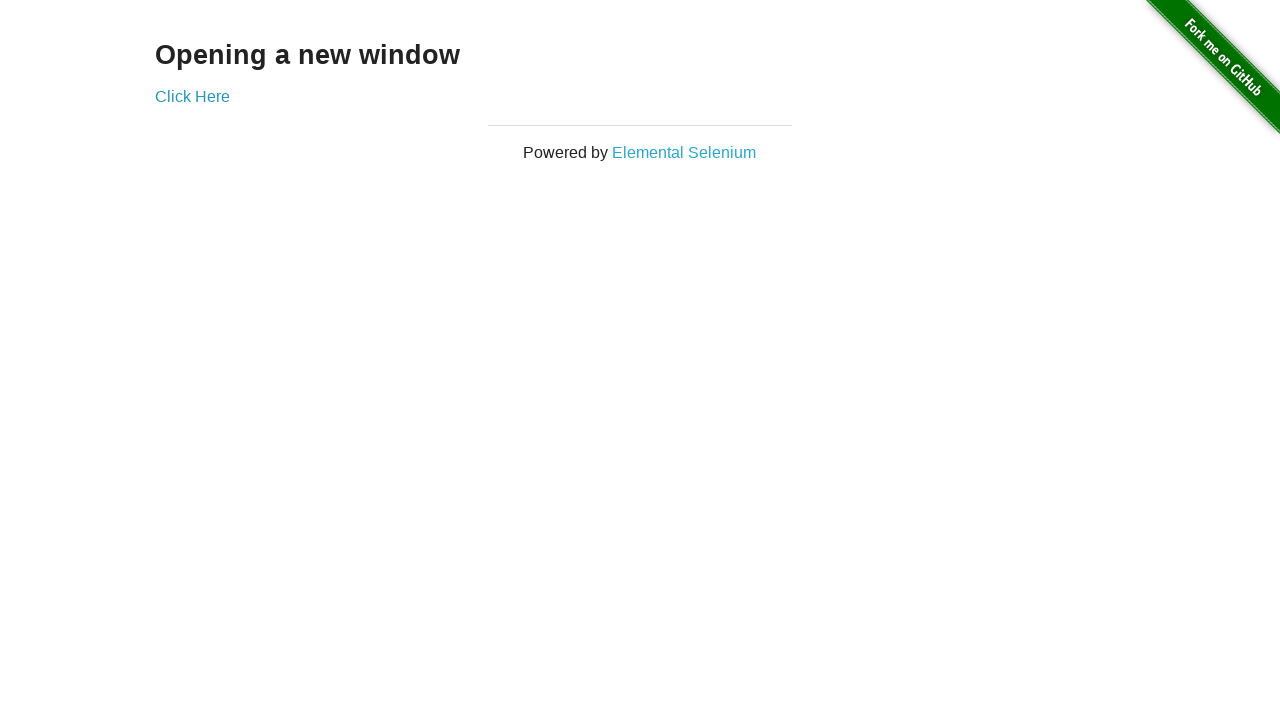